Tests phone number pattern validation by entering an invalid number (less than 10 digits), checking for error, then entering a valid 10-digit number and verifying the error disappears

Starting URL: https://osstep.github.io/action_fill

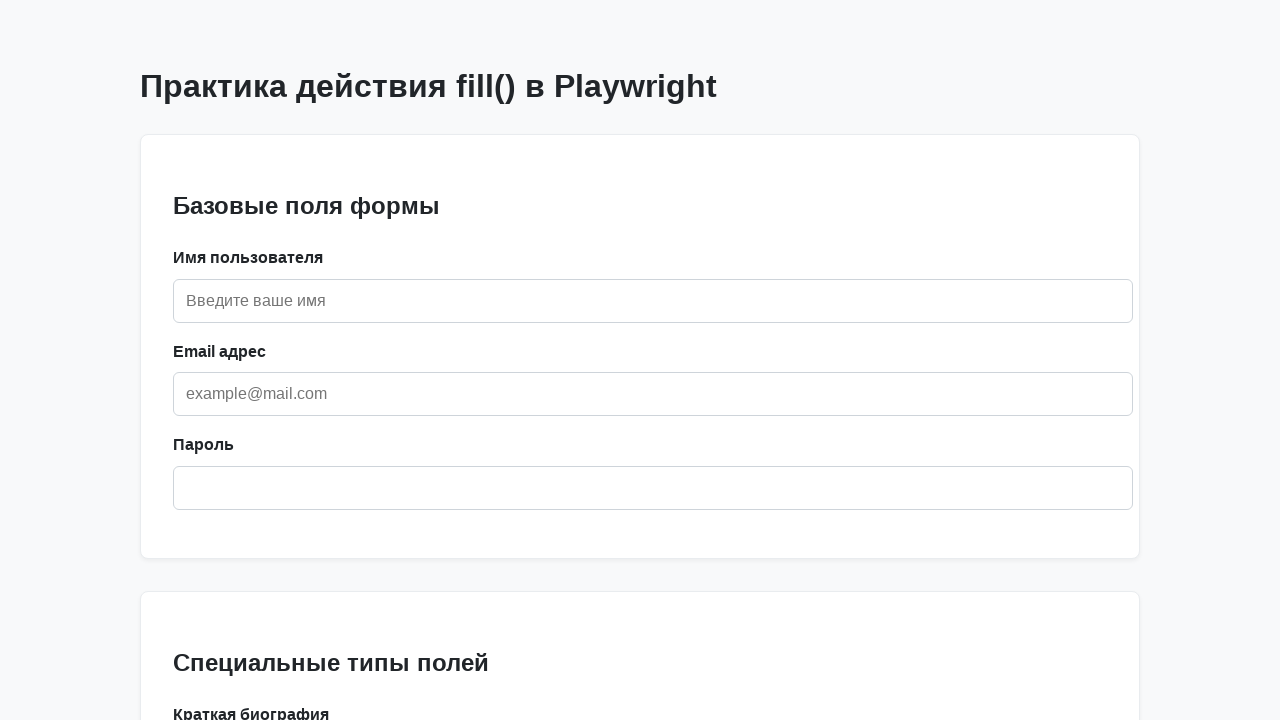

Navigated to phone validation test page
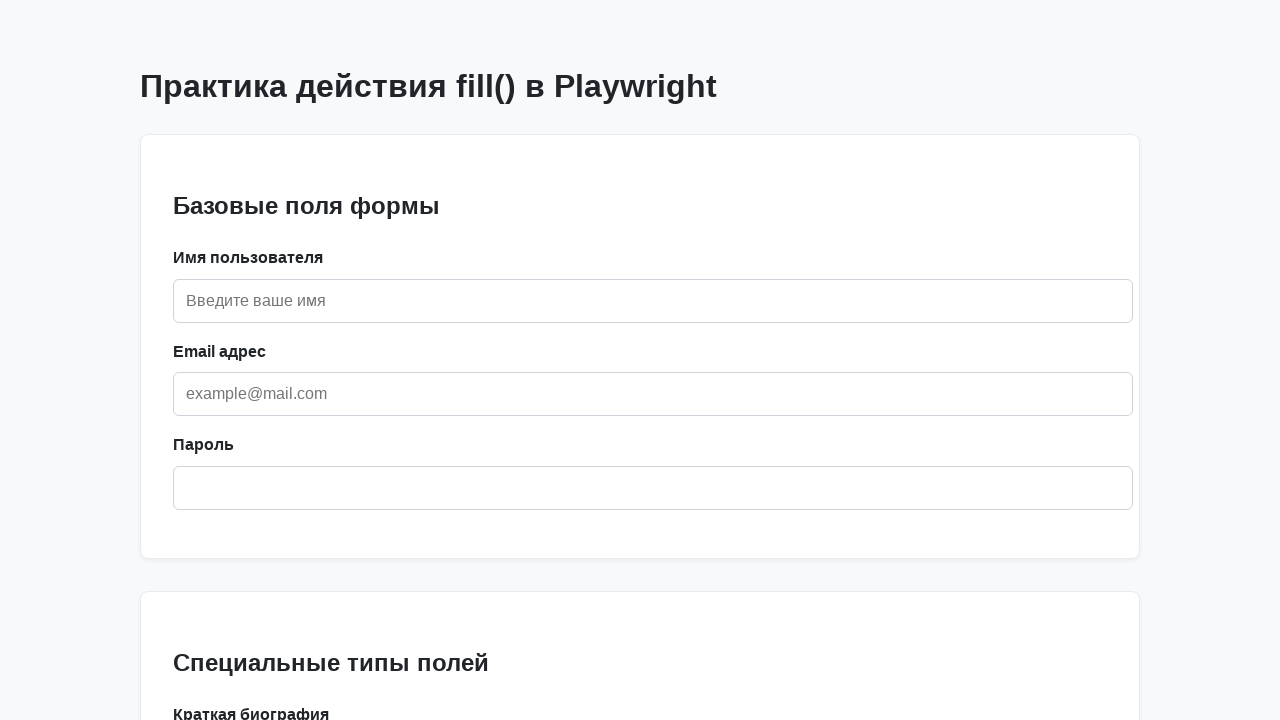

Located phone input field by label 'Телефон'
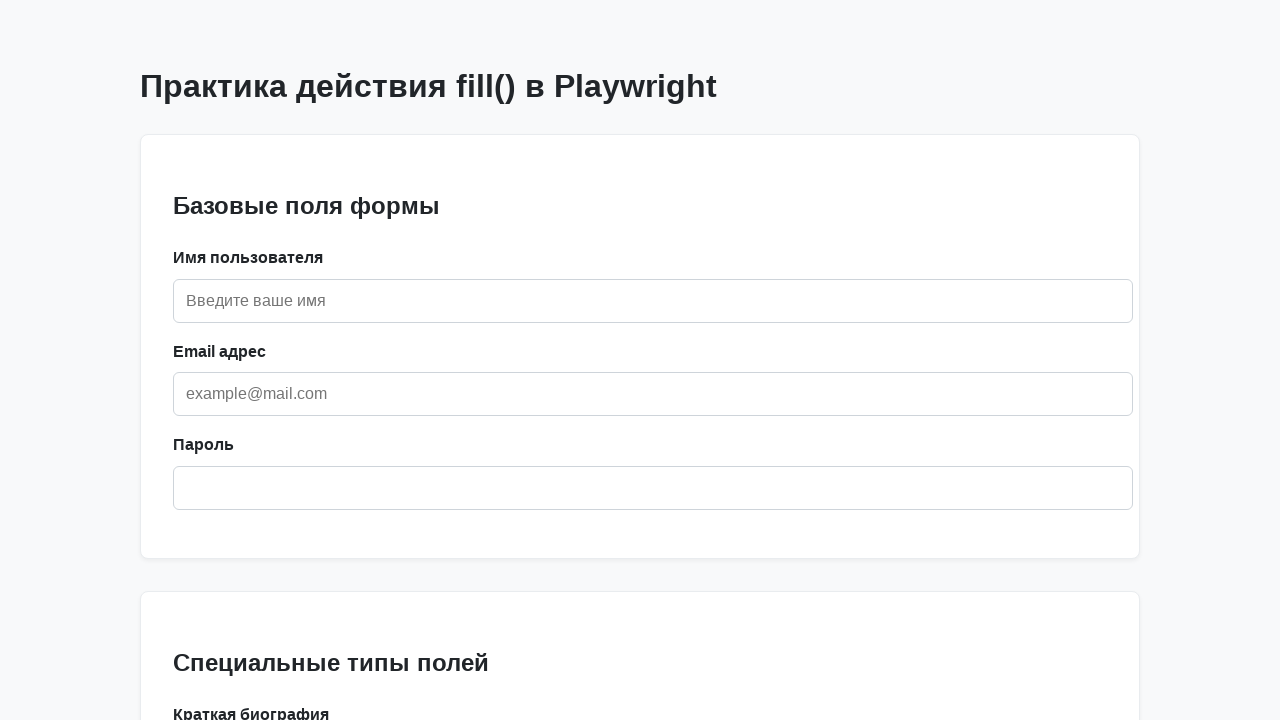

Located error message element 'Требуется 10 цифр'
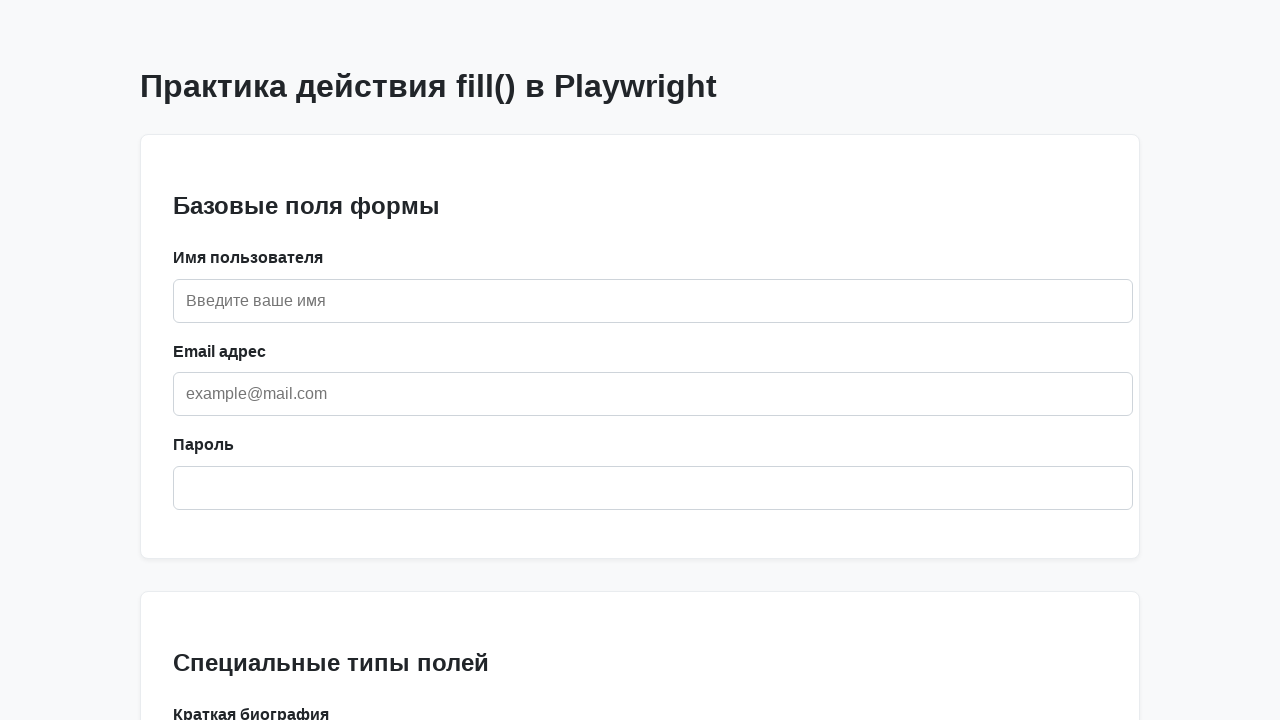

Entered invalid phone number '123456789' (9 digits) on internal:label="\u0422\u0435\u043b\u0435\u0444\u043e\u043d"i
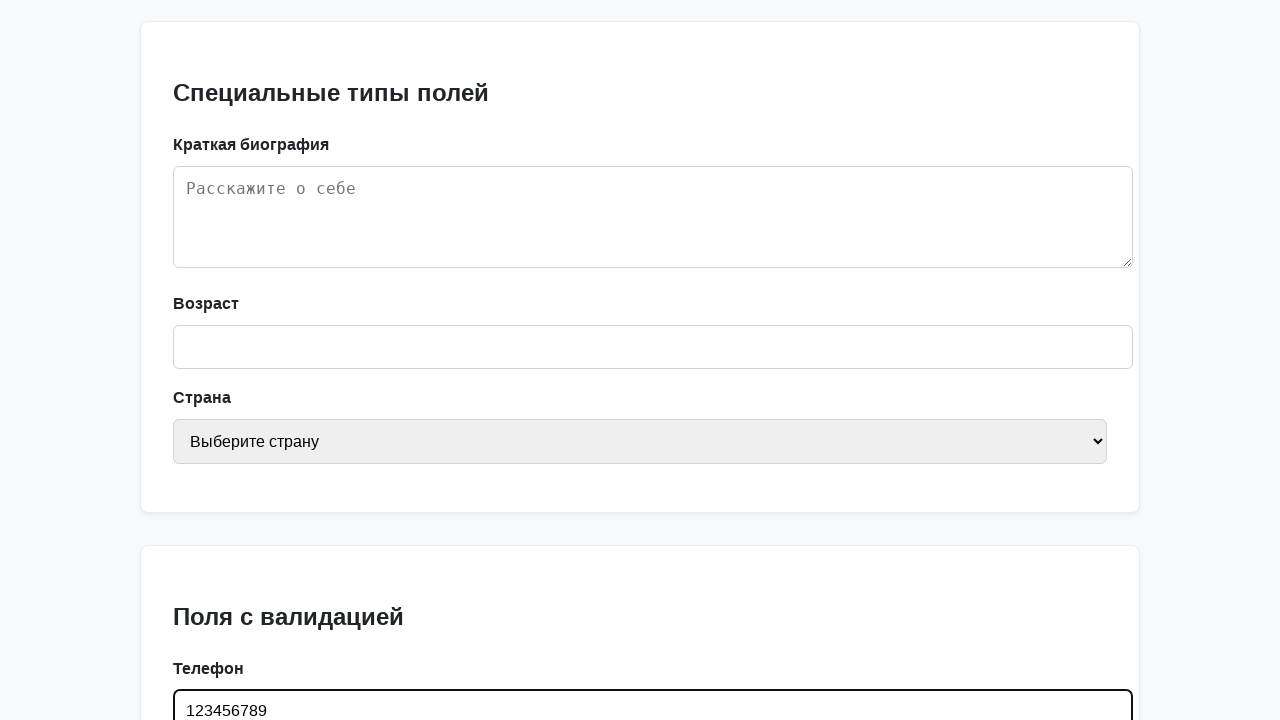

Verified error message is visible for invalid phone number
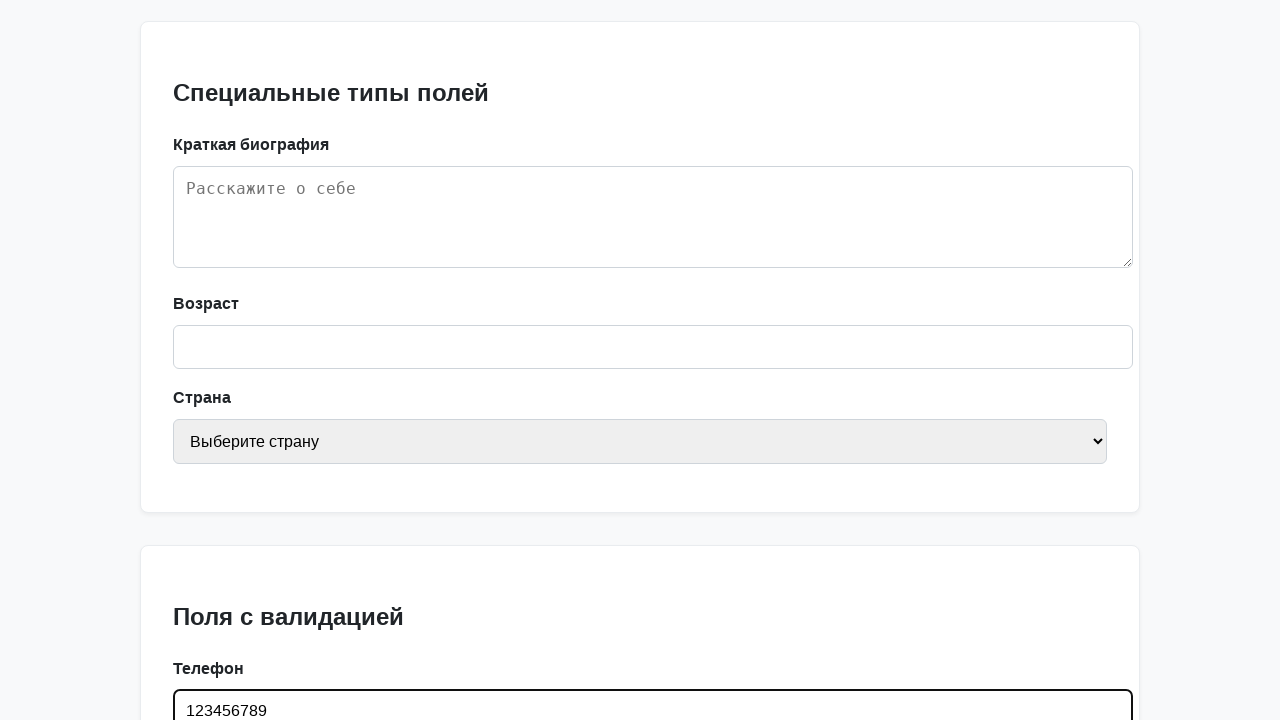

Entered valid phone number '1234567890' (10 digits) on internal:label="\u0422\u0435\u043b\u0435\u0444\u043e\u043d"i
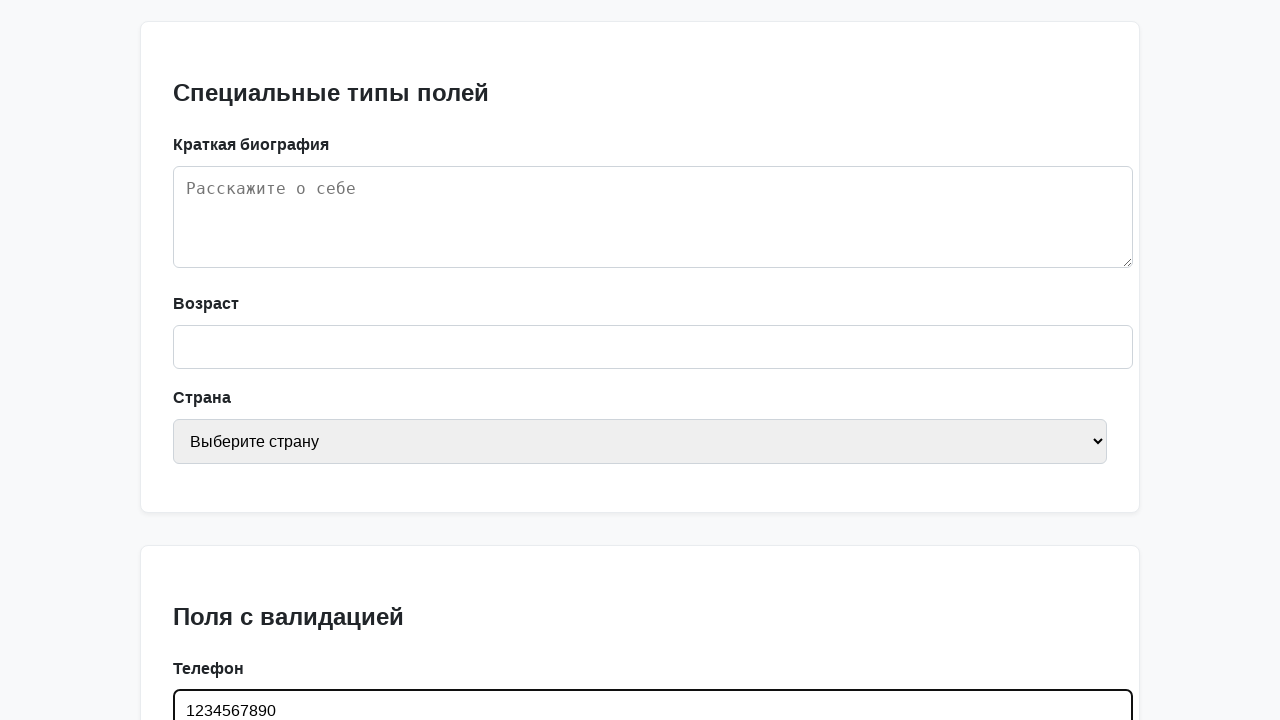

Verified error message is hidden for valid phone number
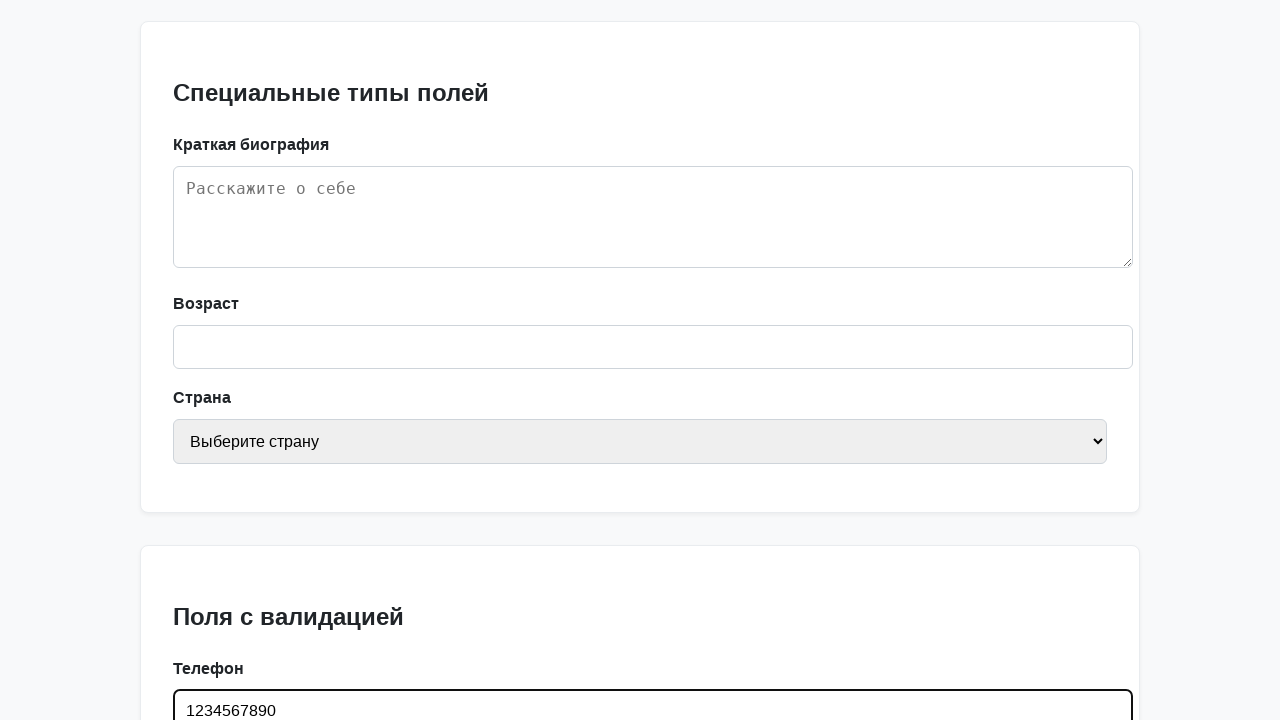

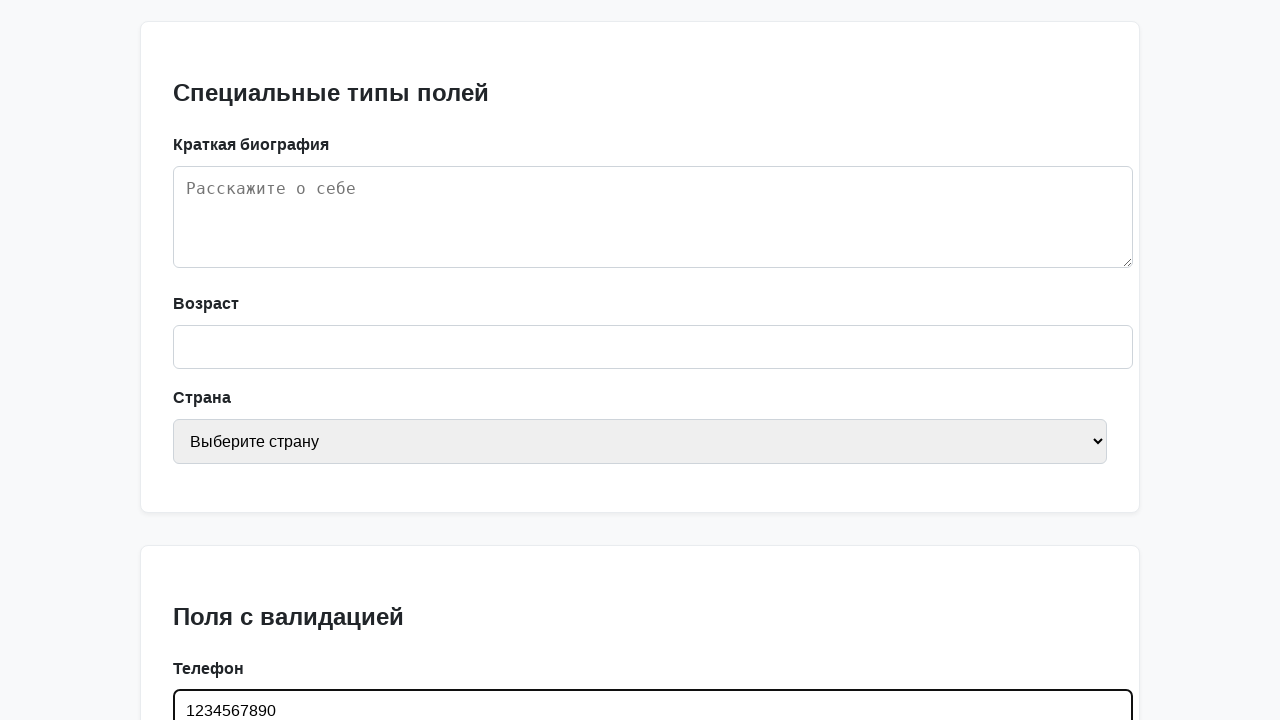